Tests the Dynamic Properties page on demoqa.com by navigating to Elements section, clicking on Dynamic Properties tab, and interacting with buttons that have dynamic behavior (enable after delay, color change).

Starting URL: https://demoqa.com/

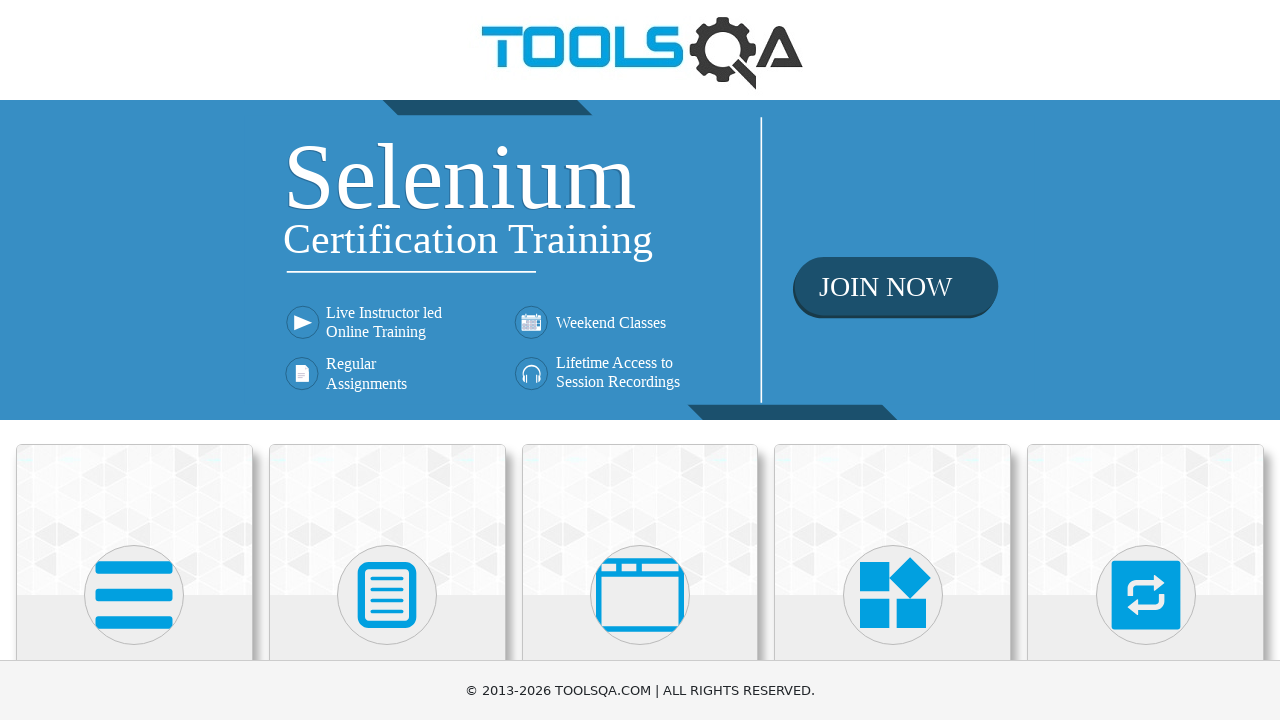

Clicked on Elements card to navigate to Elements section at (134, 360) on text=Elements
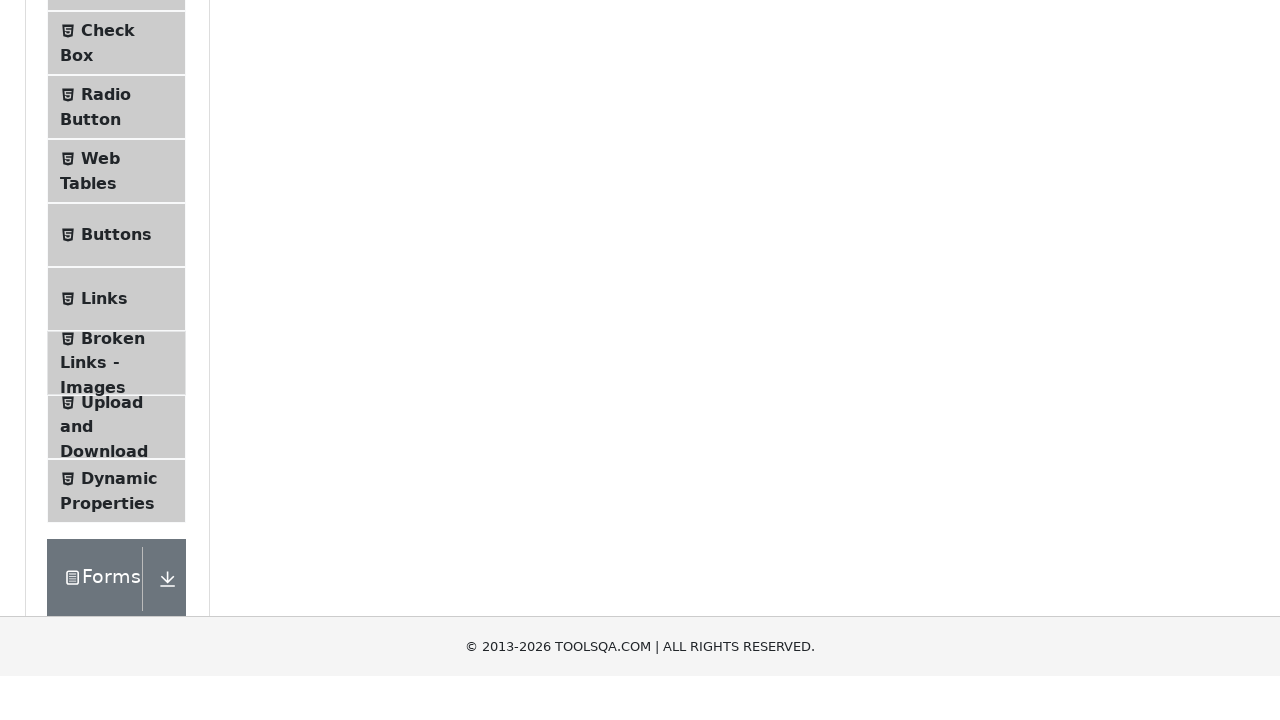

Clicked on Dynamic Properties in the left menu at (119, 348) on text=Dynamic Properties
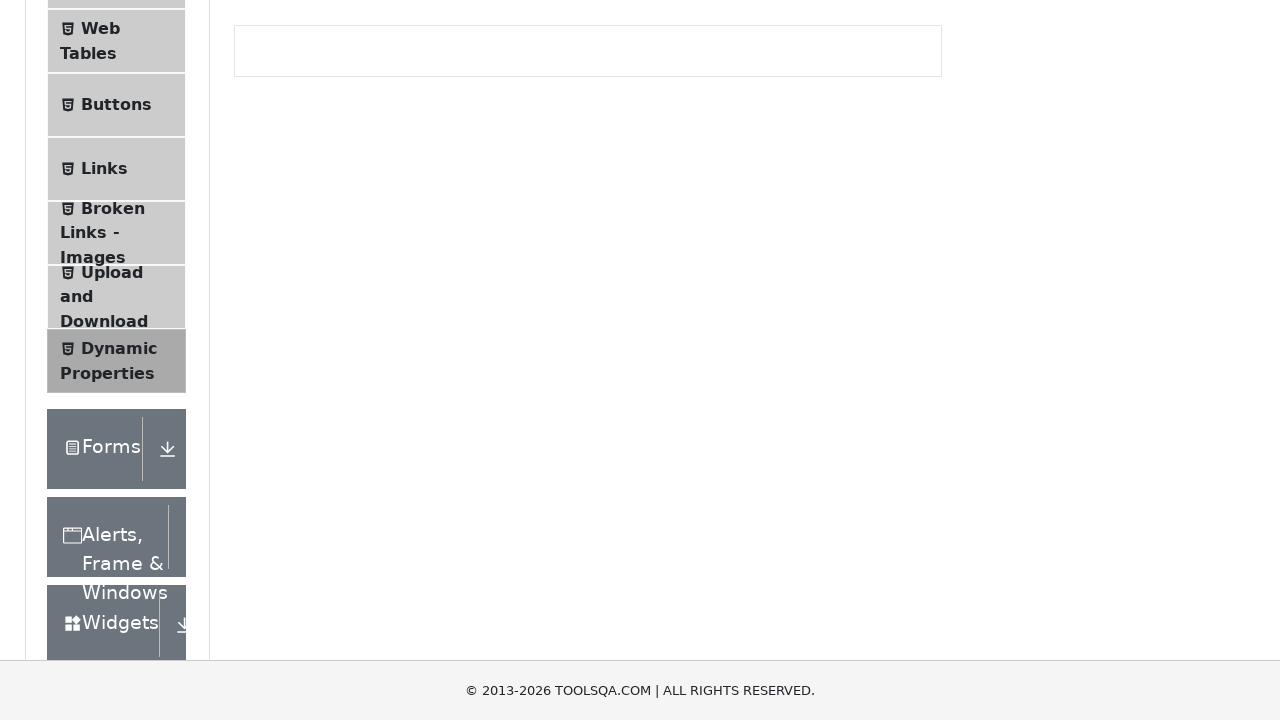

Dynamic Properties section became visible
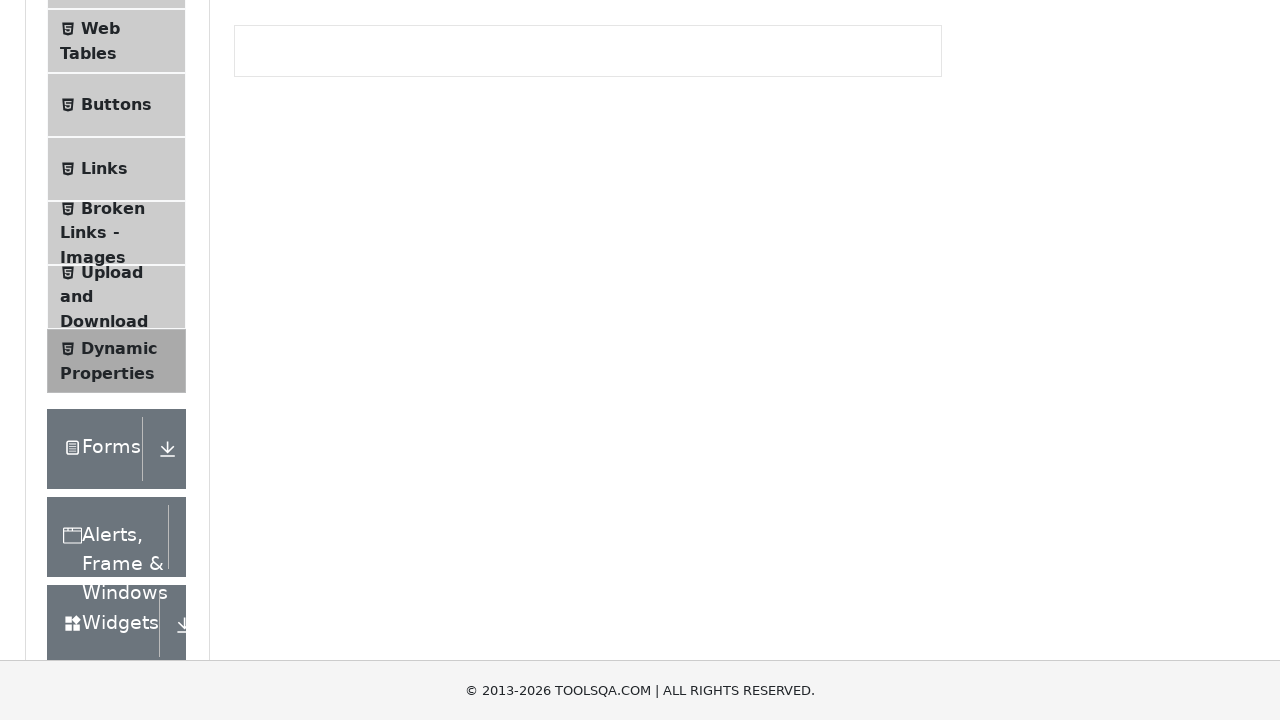

Enable After 5 Seconds button is visible (currently disabled)
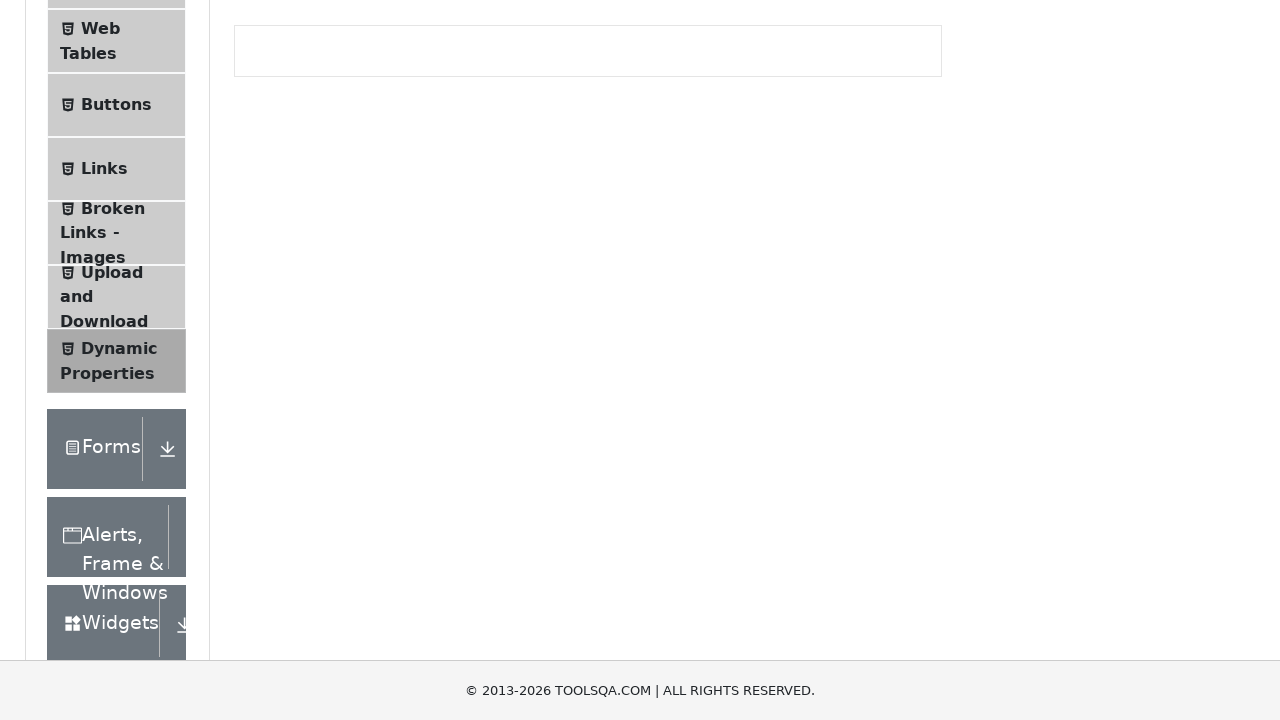

Enable After 5 Seconds button became enabled after delay
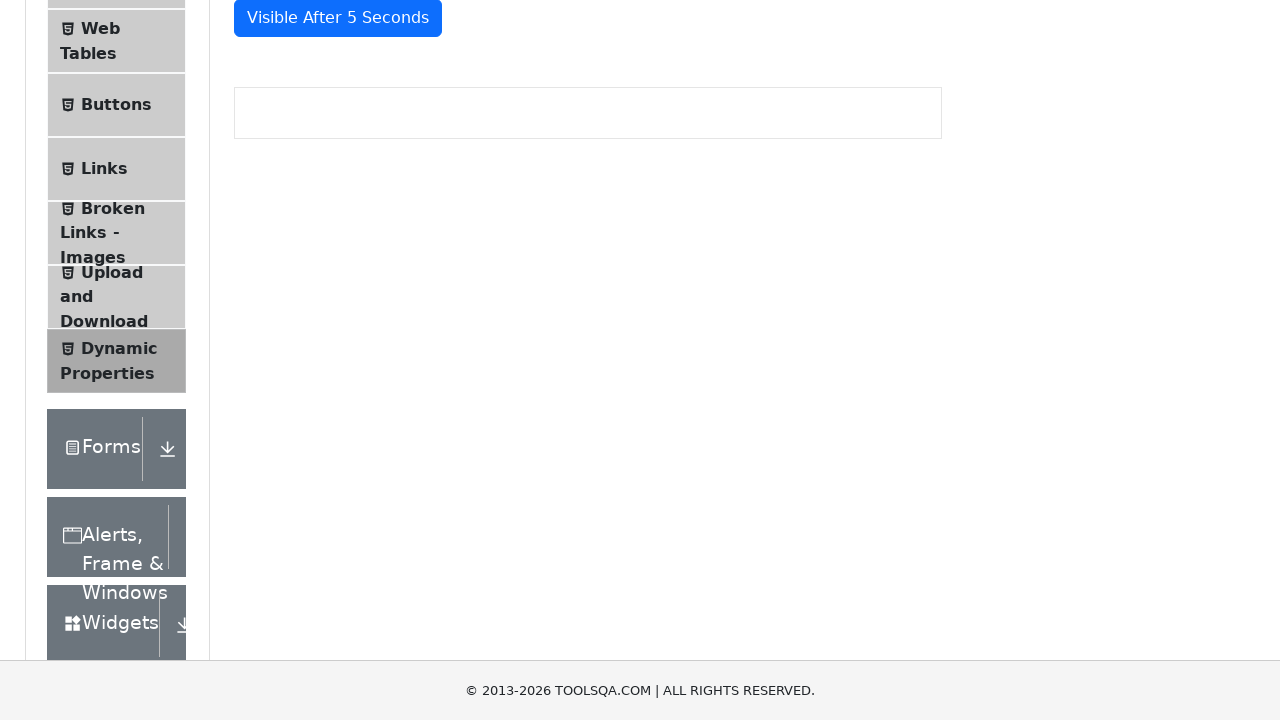

Clicked the now-enabled Enable After 5 Seconds button at (333, 306) on #enableAfter
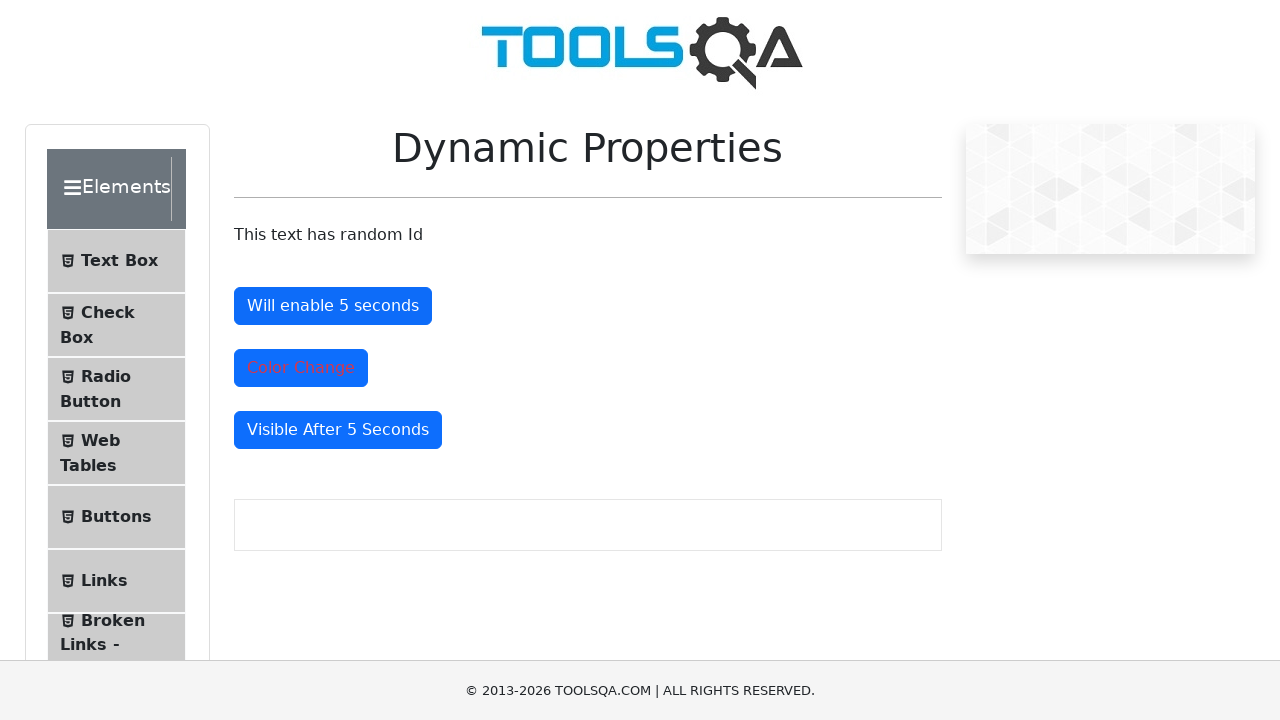

Color Change button is visible on the page
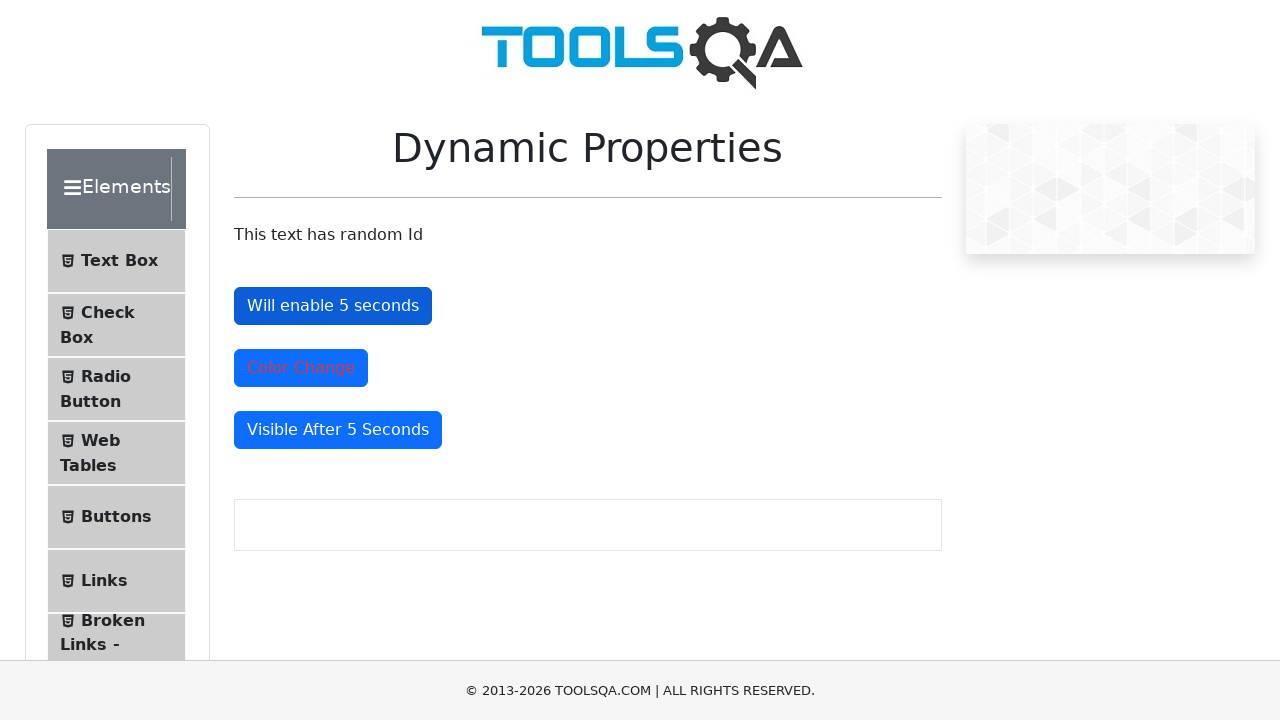

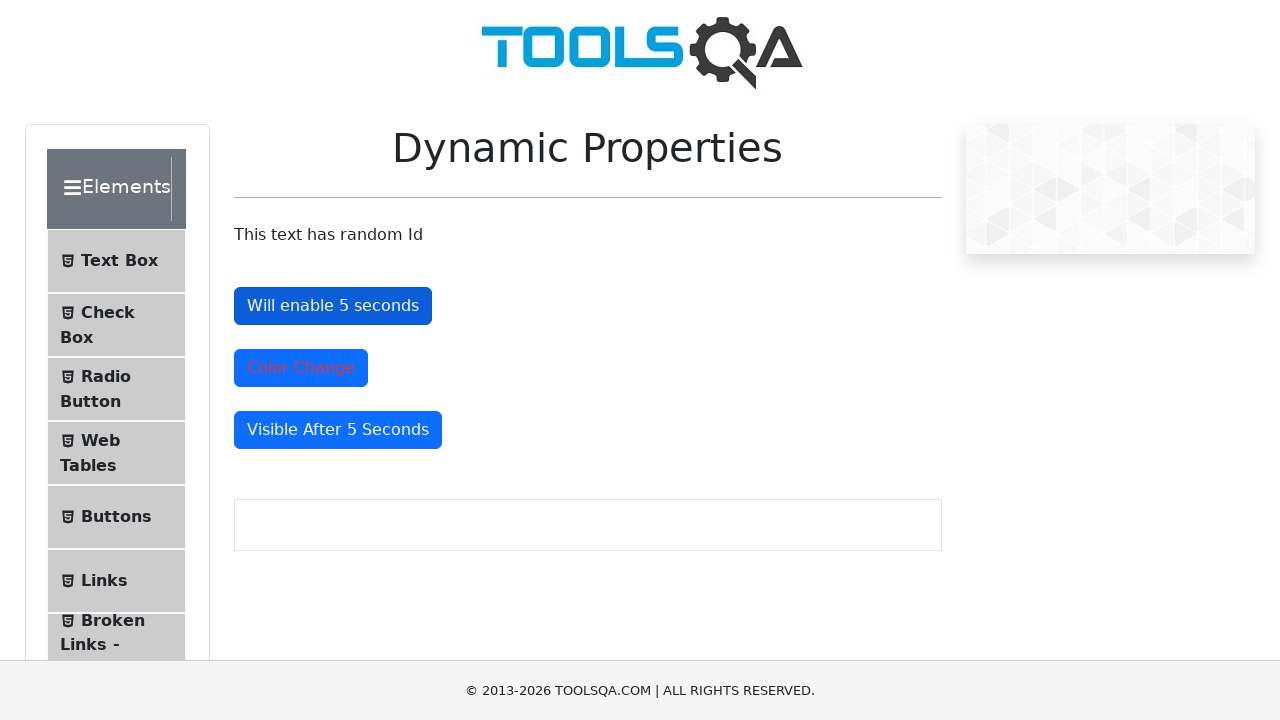